Tests selecting the Male gender radio button on the registration form

Starting URL: http://demo.automationtesting.in/Register.html

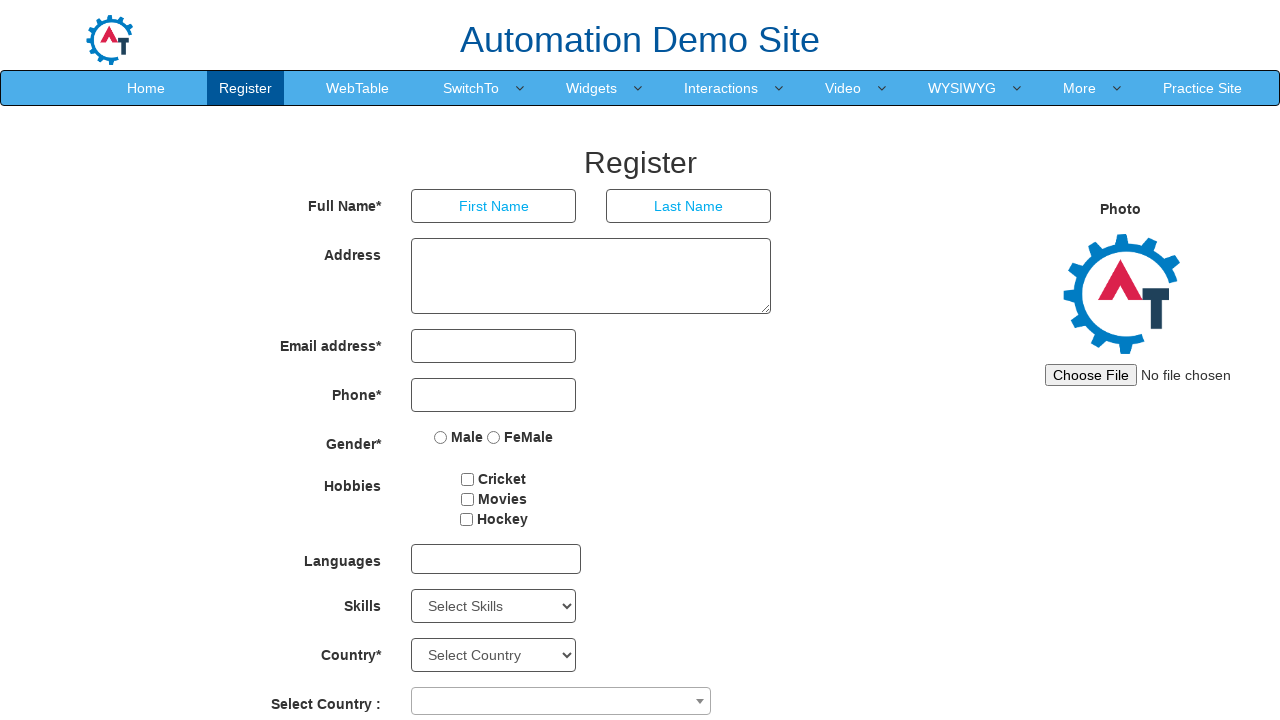

Clicked the Male gender radio button on the registration form at (441, 437) on input[value='Male']
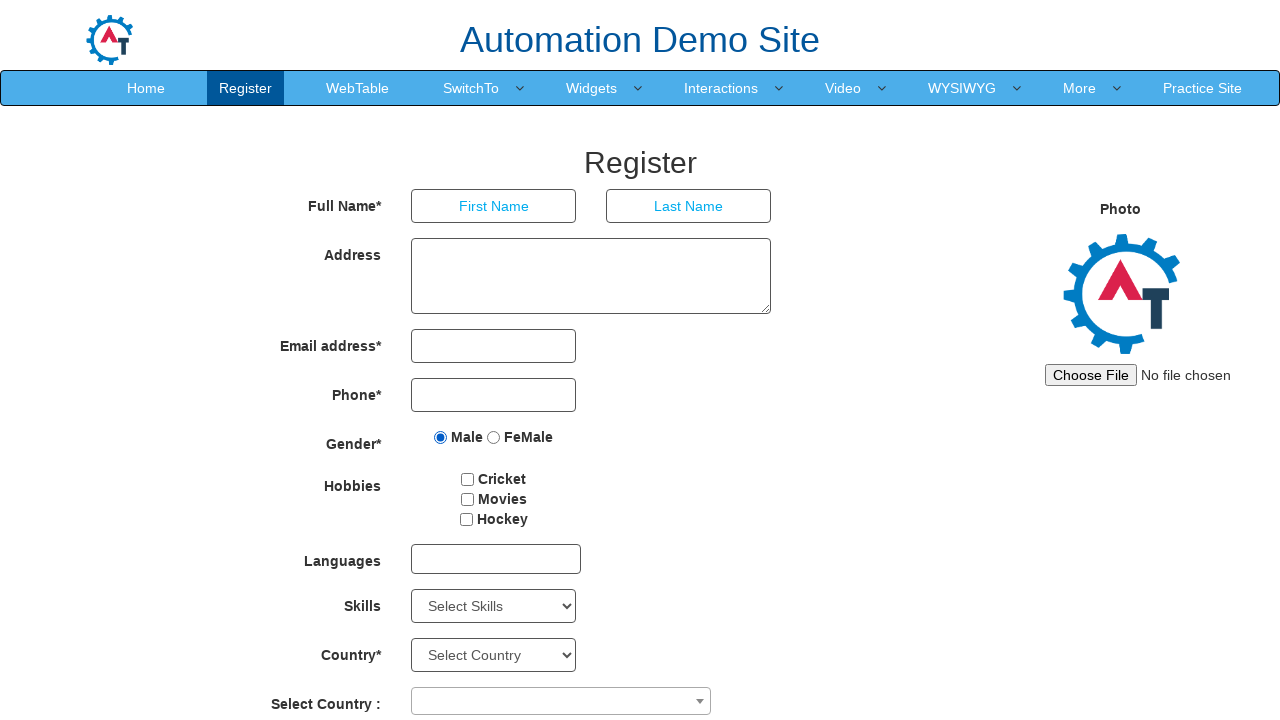

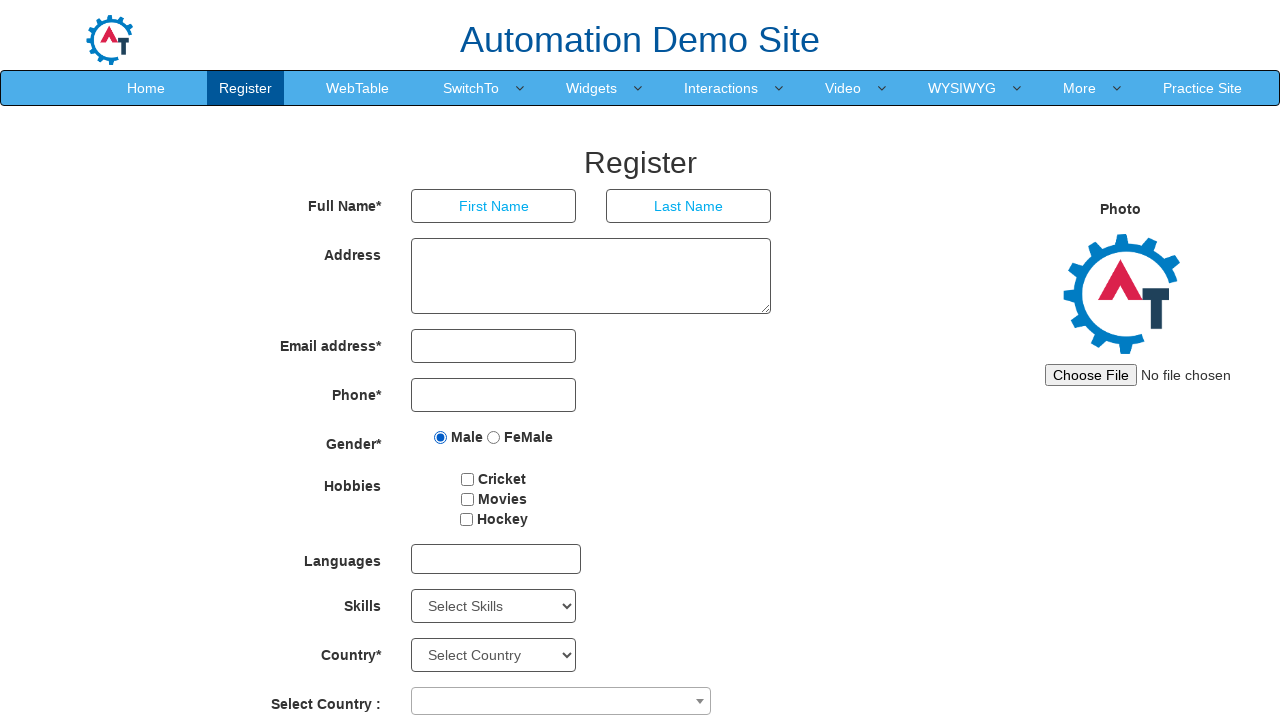